Tests radio button selection on an HTML forms demo page by finding and clicking the radio button with value "Cheese" from a group of radio buttons.

Starting URL: http://www.echoecho.com/htmlforms10.htm

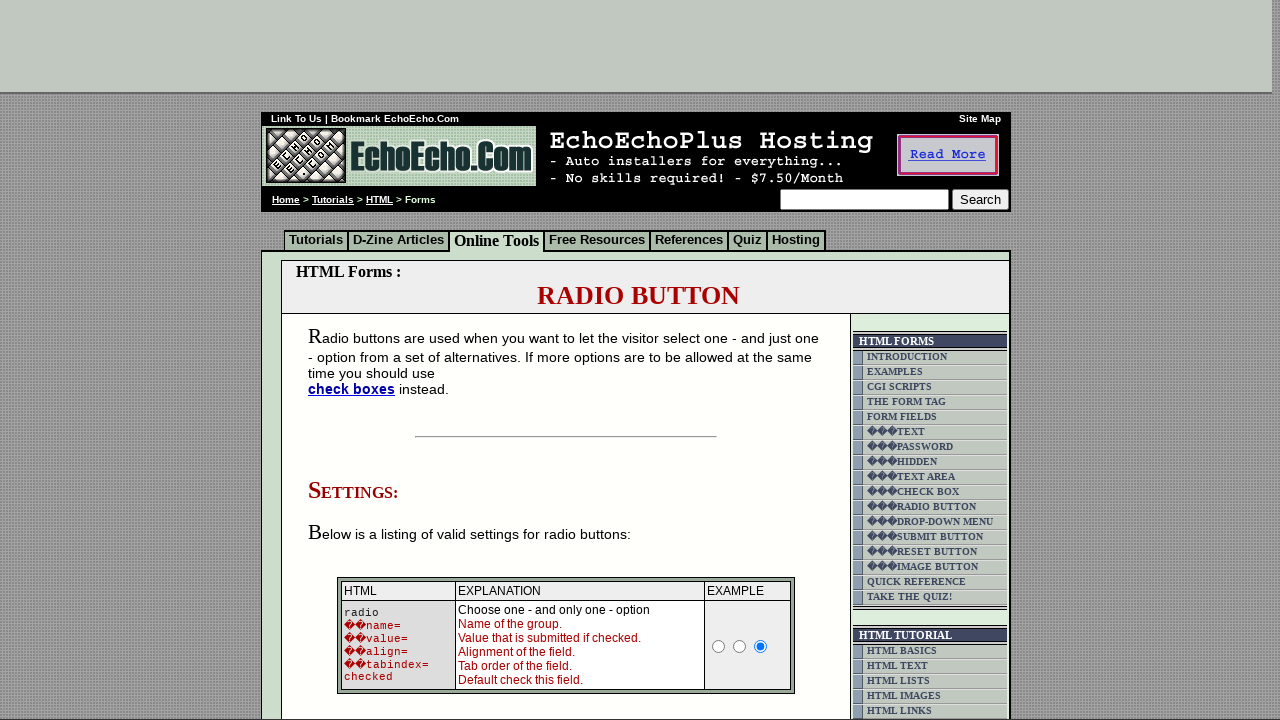

Navigated to HTML forms demo page
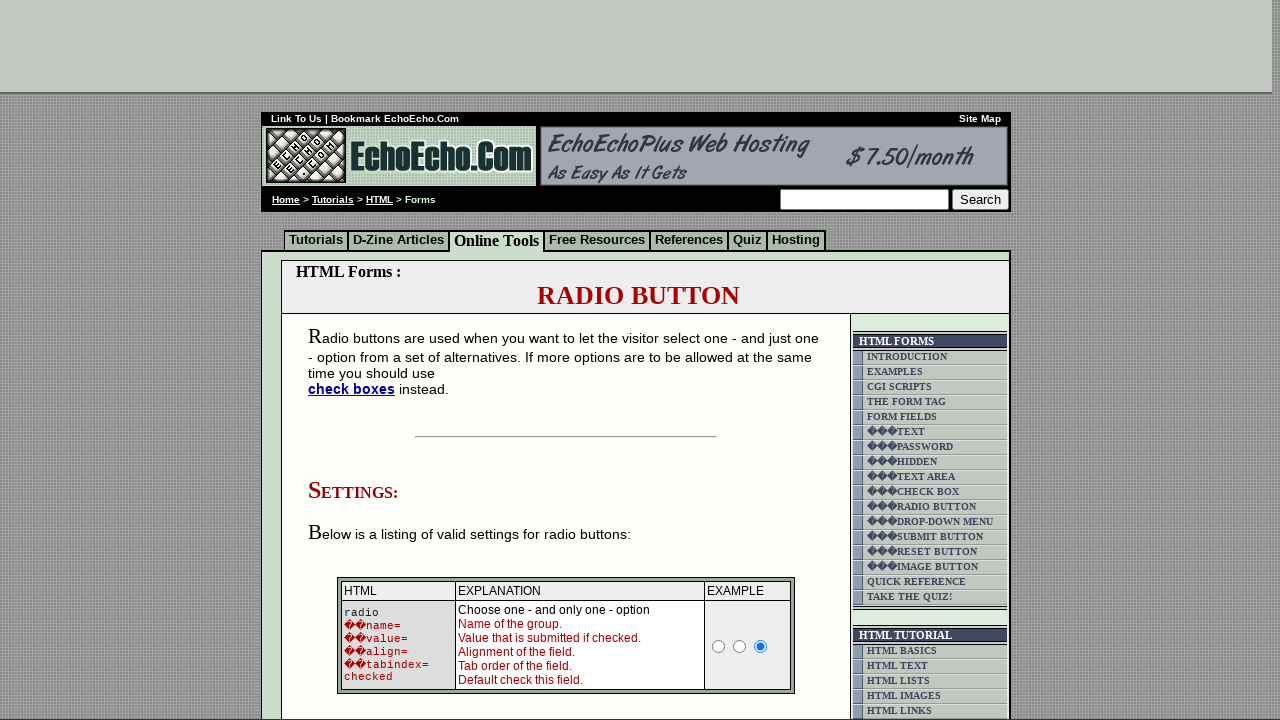

Radio buttons group loaded
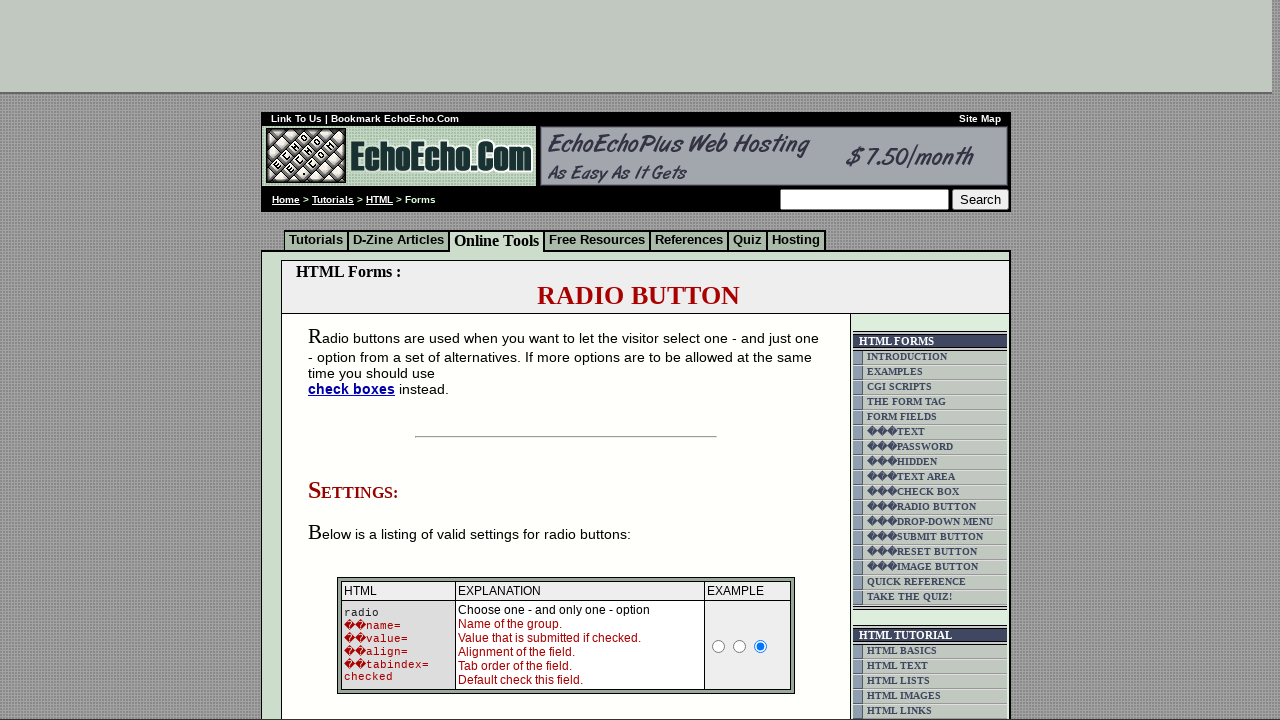

Located all radio buttons in group1
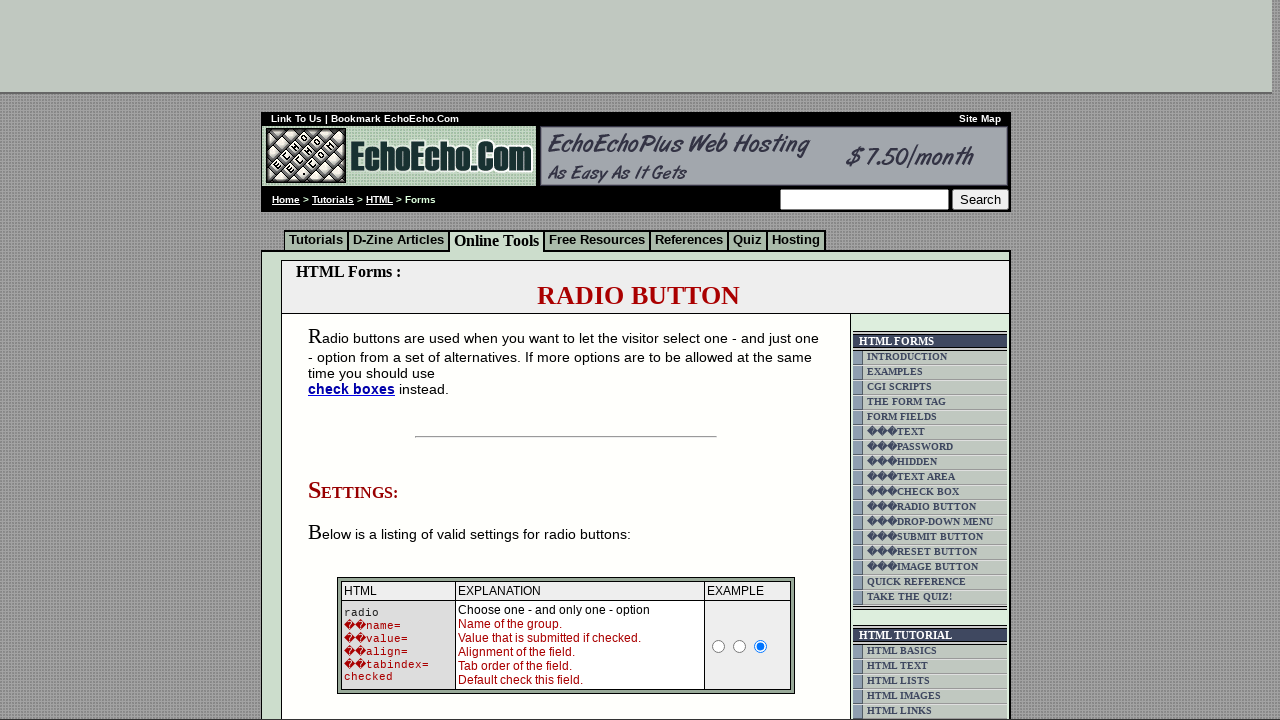

Found 3 radio buttons in the group
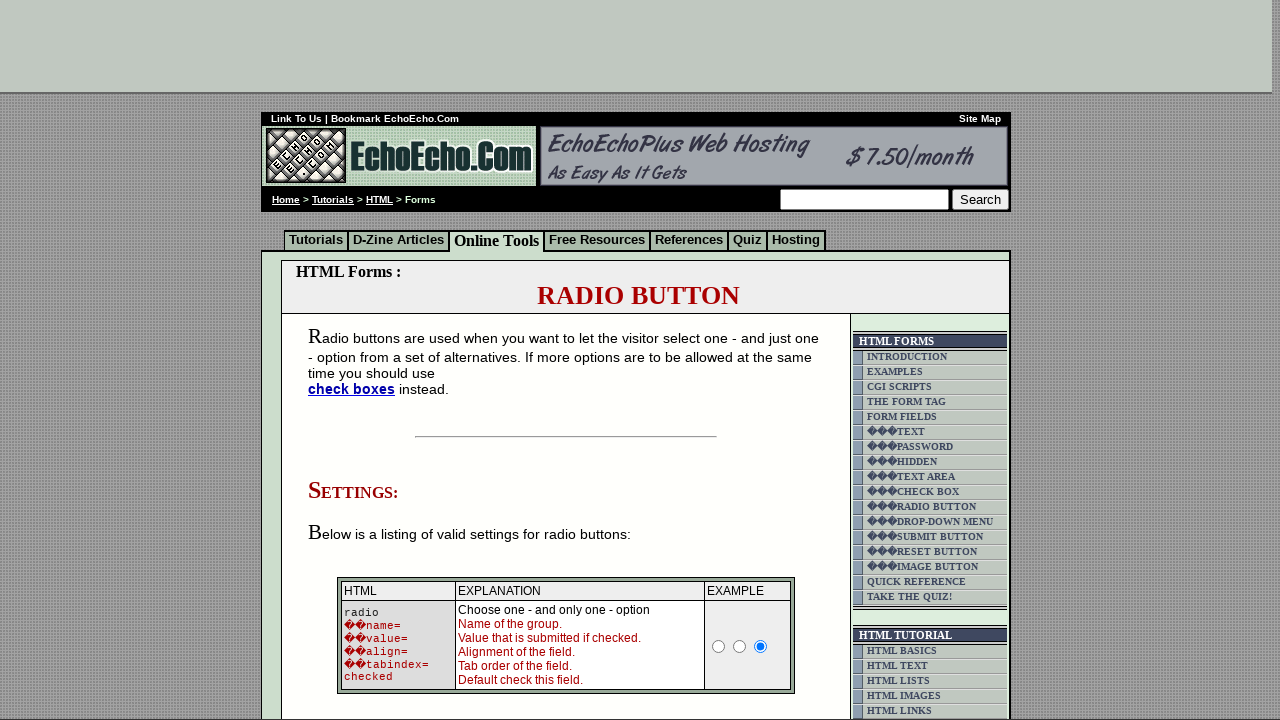

Checked radio button 1 with value 'Milk'
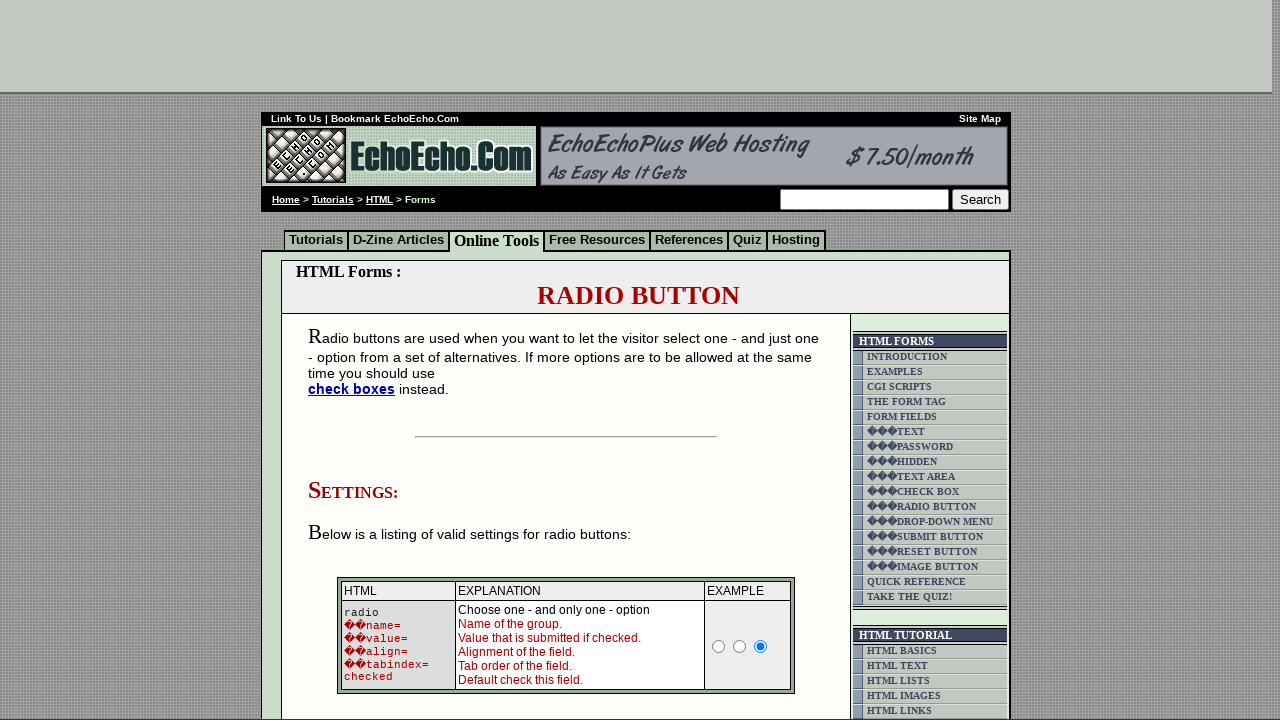

Checked radio button 2 with value 'Butter'
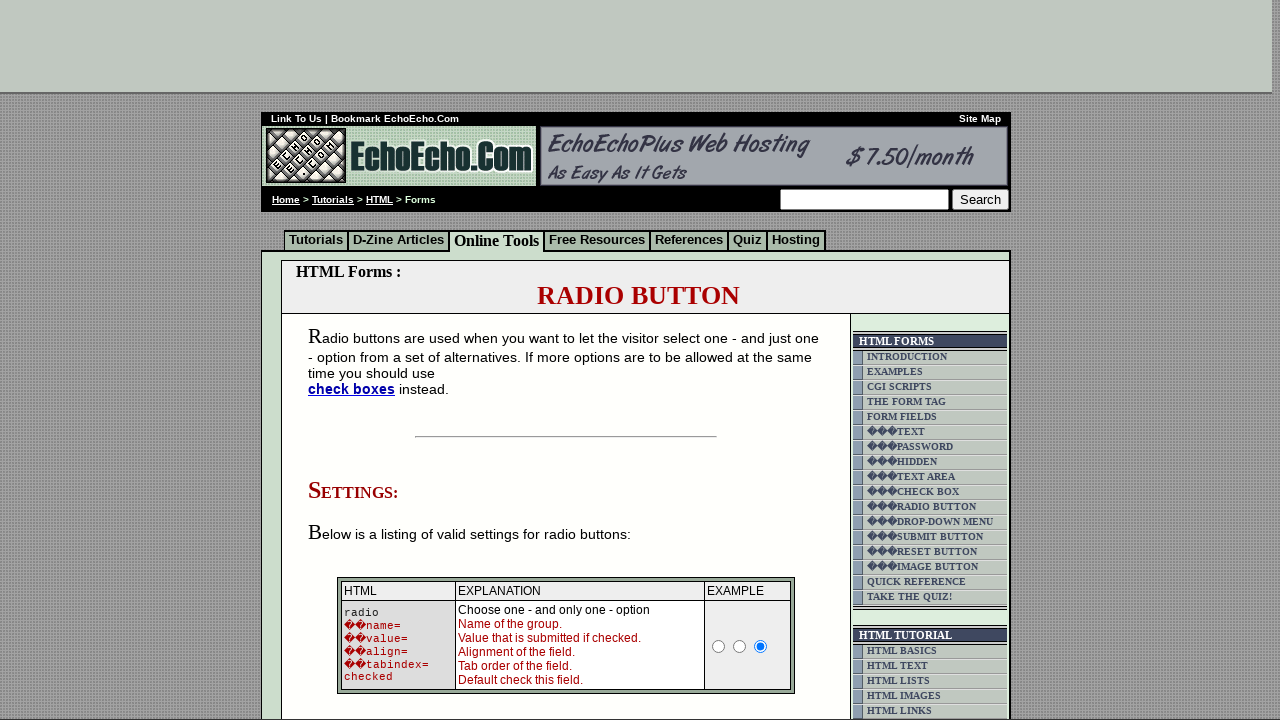

Checked radio button 3 with value 'Cheese'
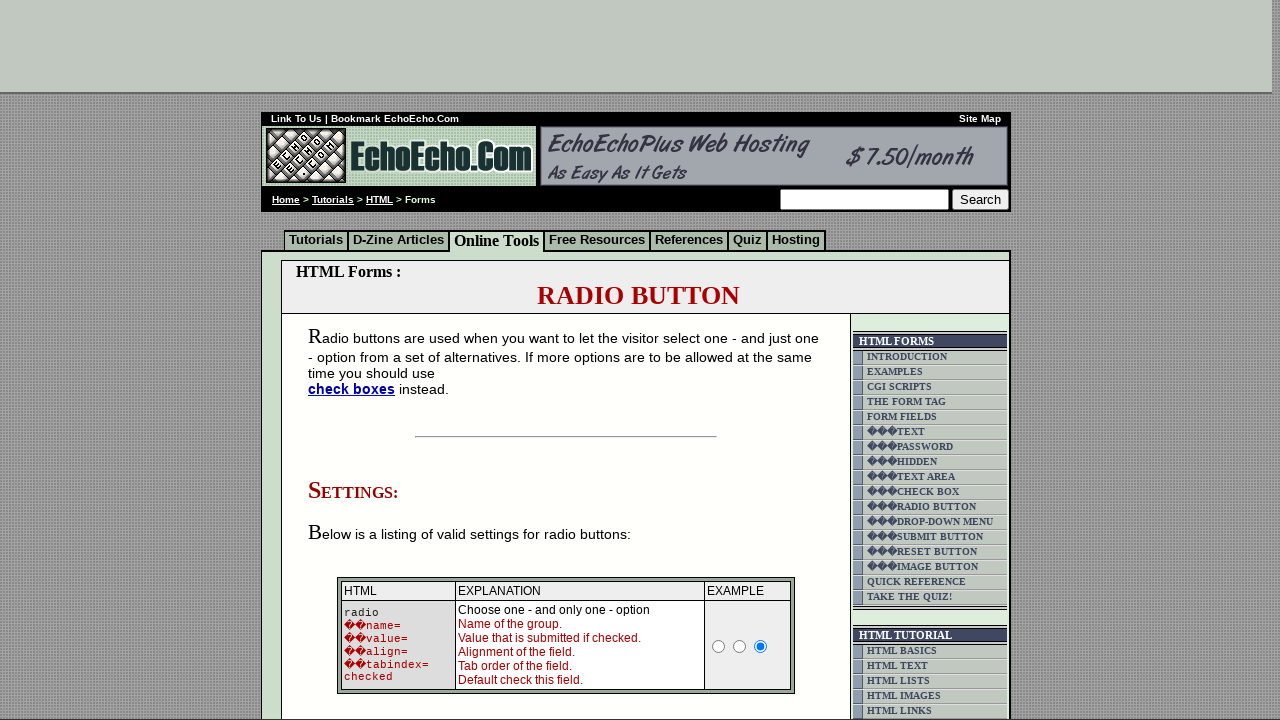

Selected 'Cheese' radio button at (356, 360) on input[name='group1'] >> nth=2
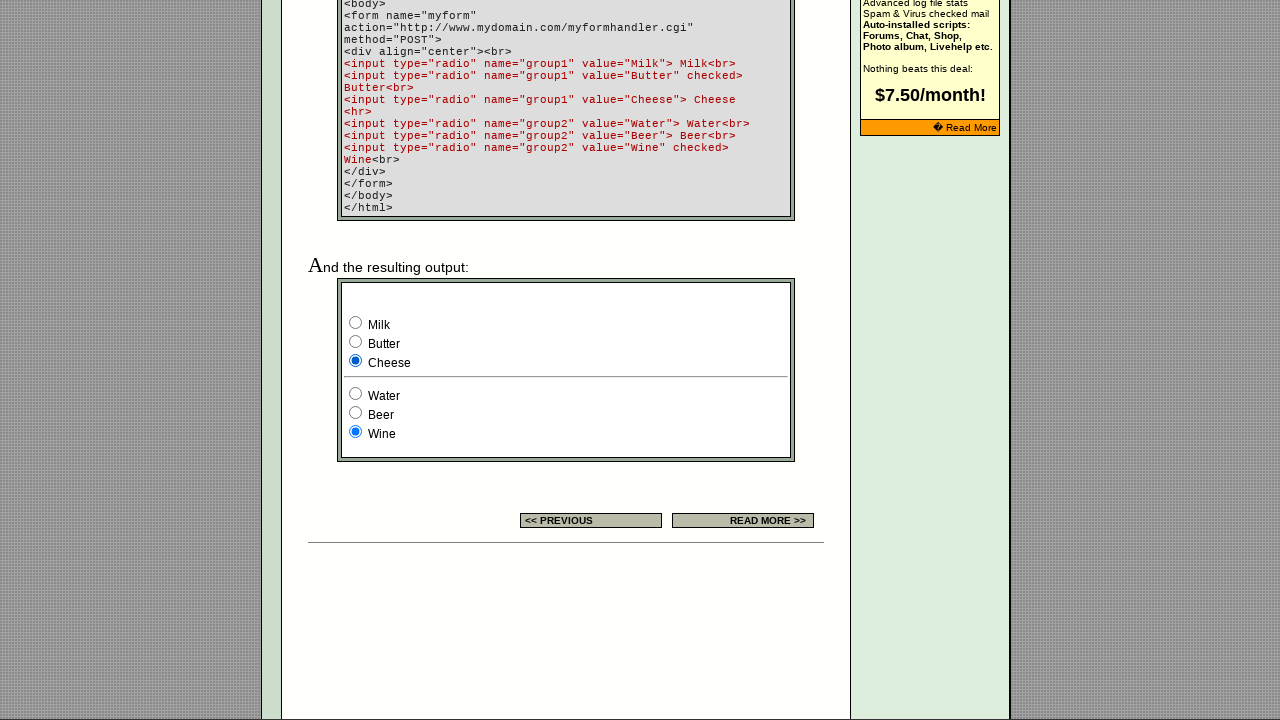

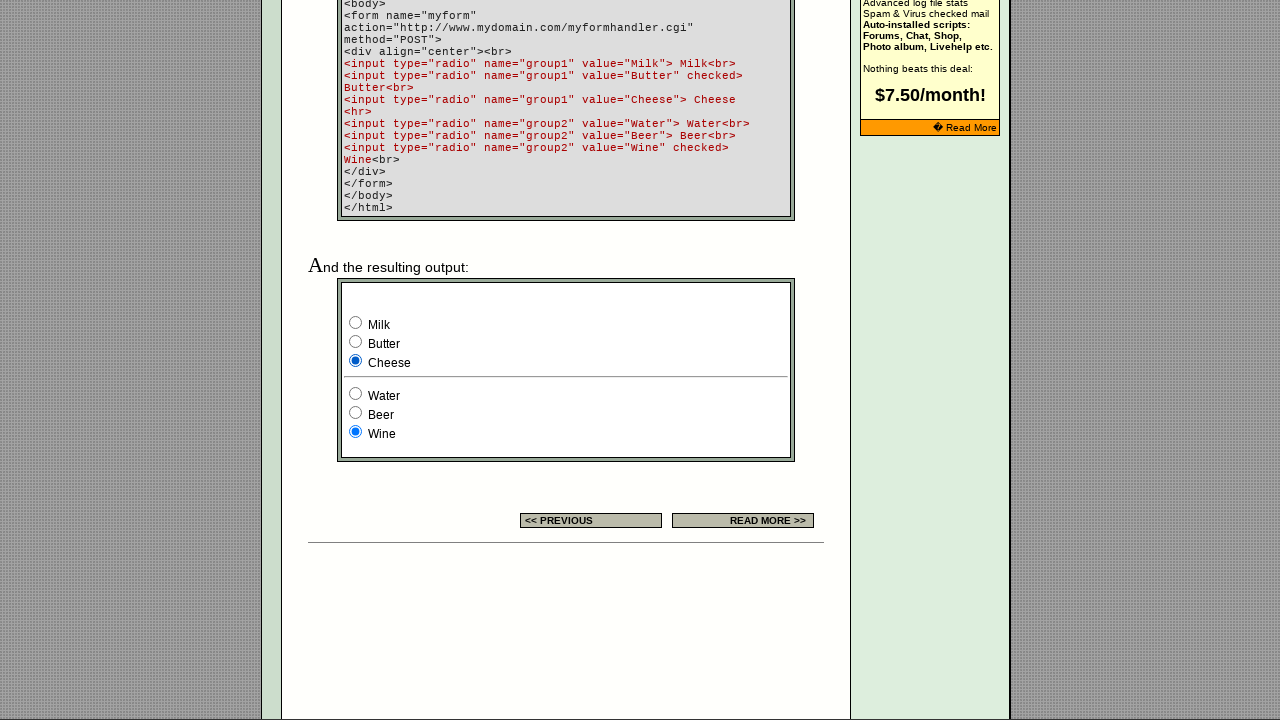